Tests handling a simple JavaScript alert by clicking a button that triggers an alert and accepting it

Starting URL: https://the-internet.herokuapp.com/javascript_alerts

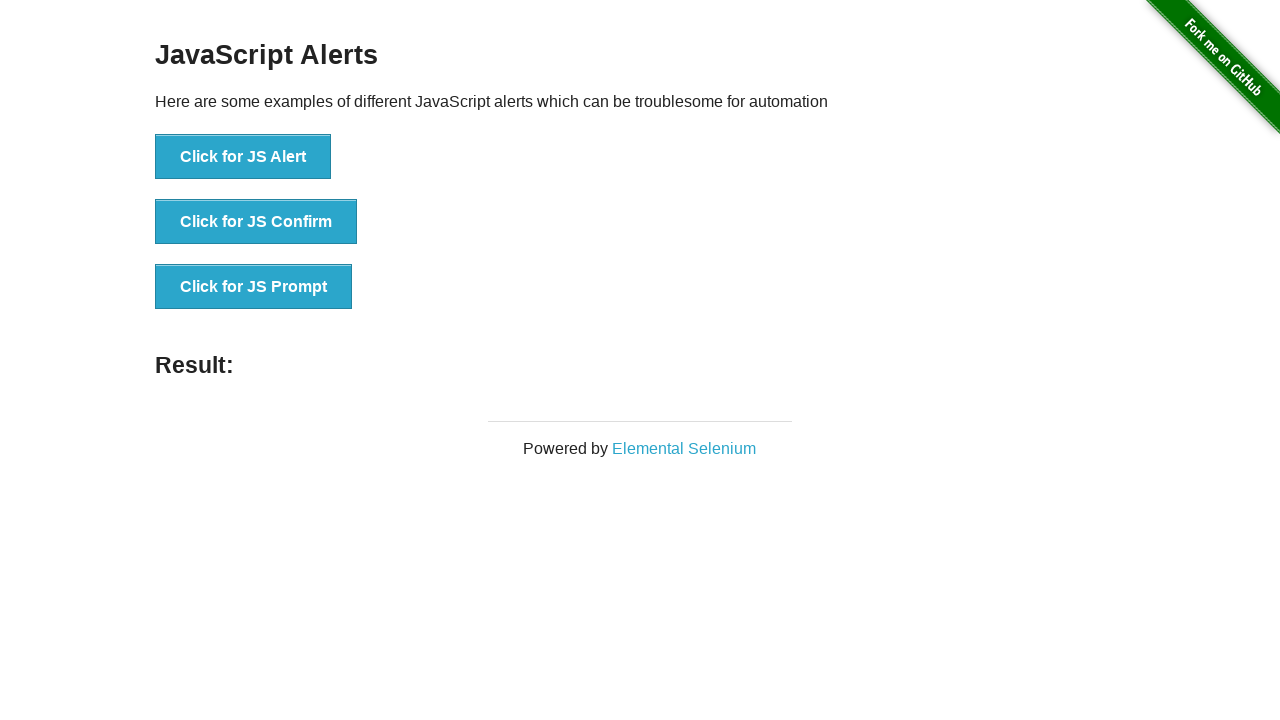

Set up dialog handler to automatically accept alerts
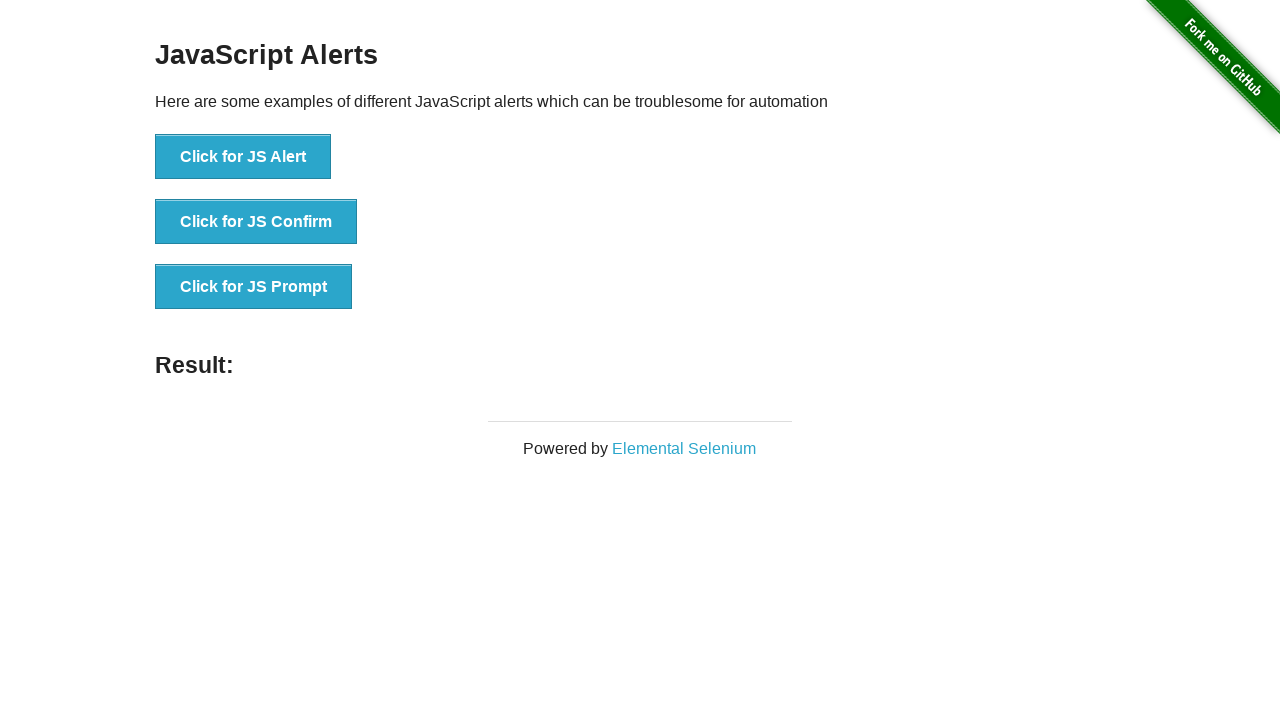

Clicked button to trigger JavaScript alert at (243, 157) on text=Click for JS Alert
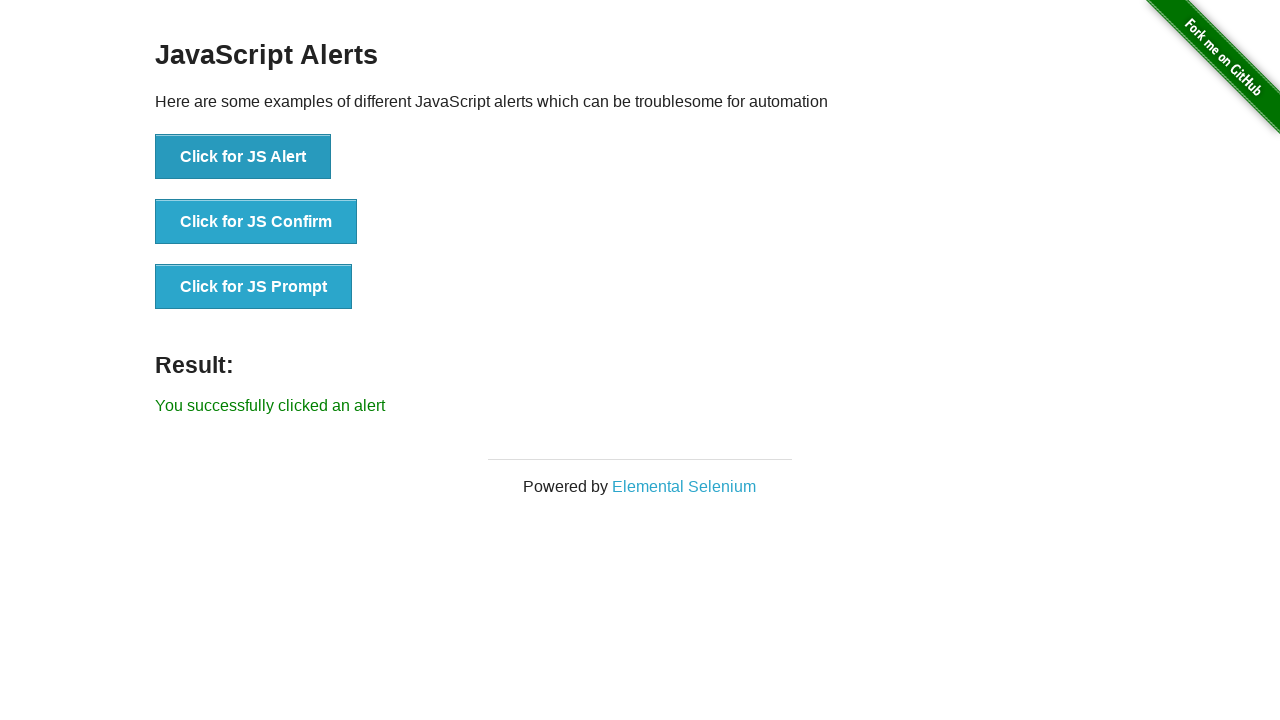

Waited for alert dialog to be handled and dismissed
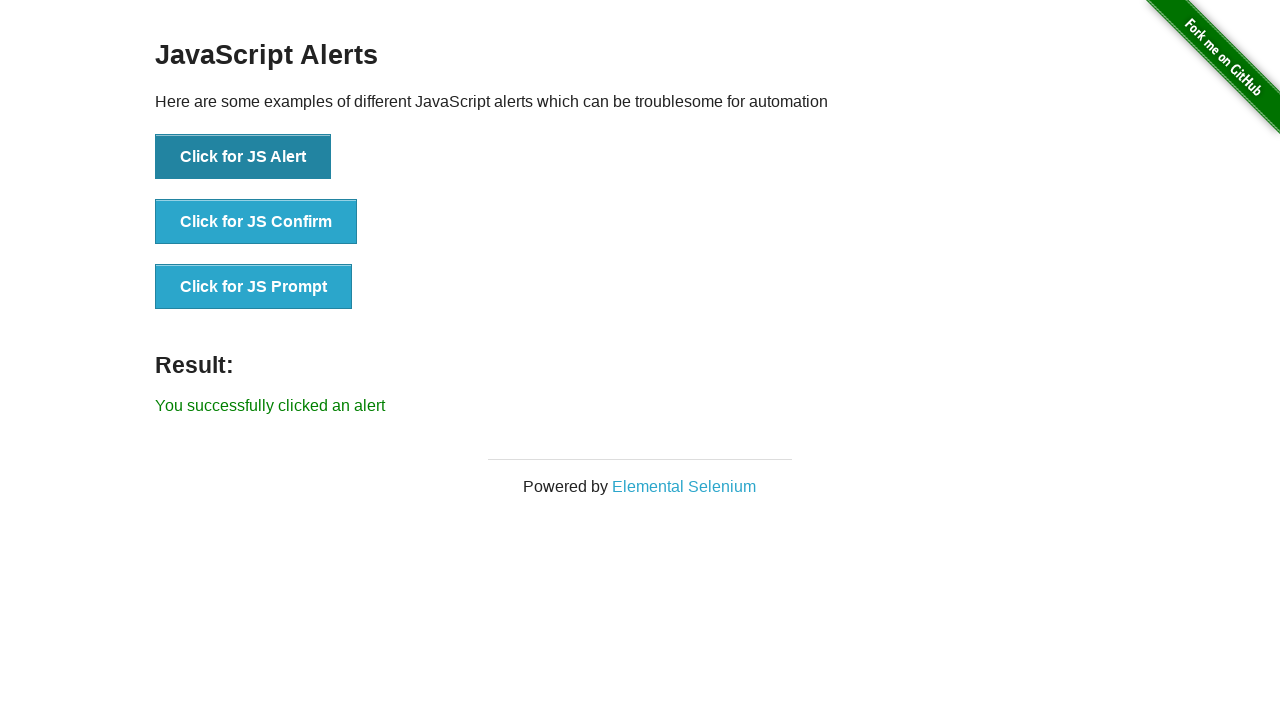

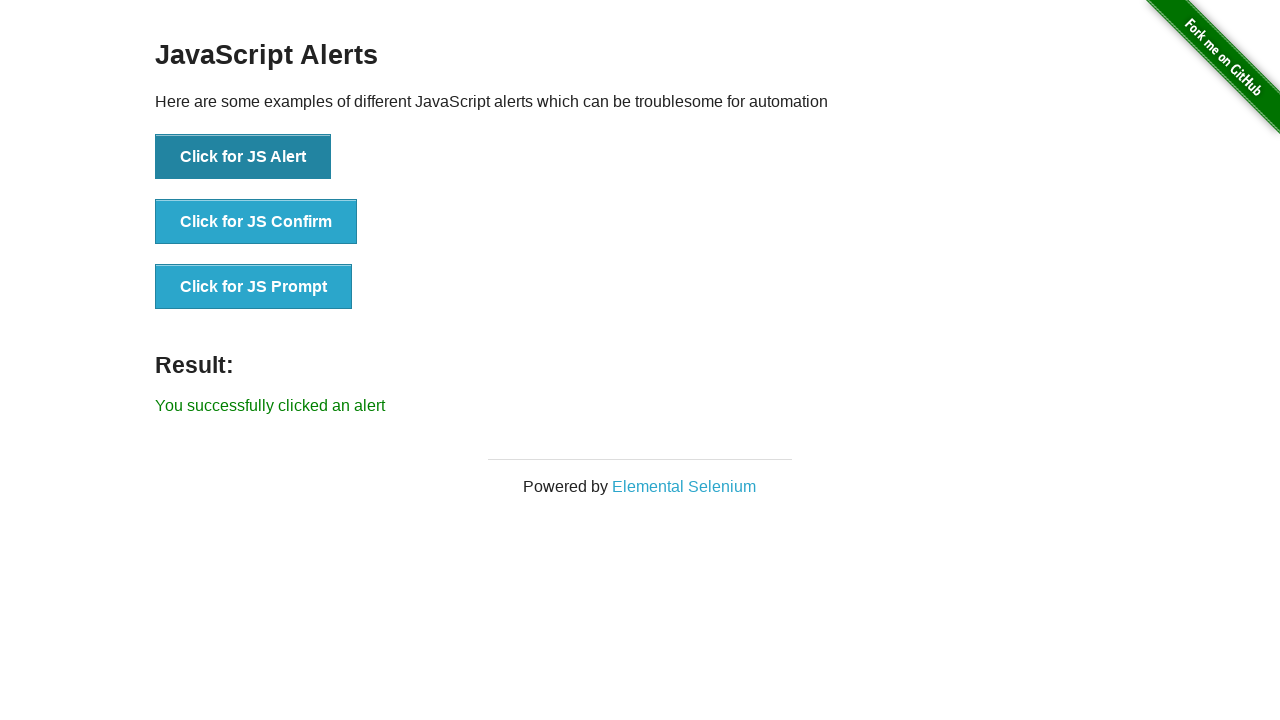